Tests dynamic input control by clicking enable button to enable input field and verify message, then clicking disable button to disable input and verify message

Starting URL: https://the-internet.herokuapp.com/dynamic_controls

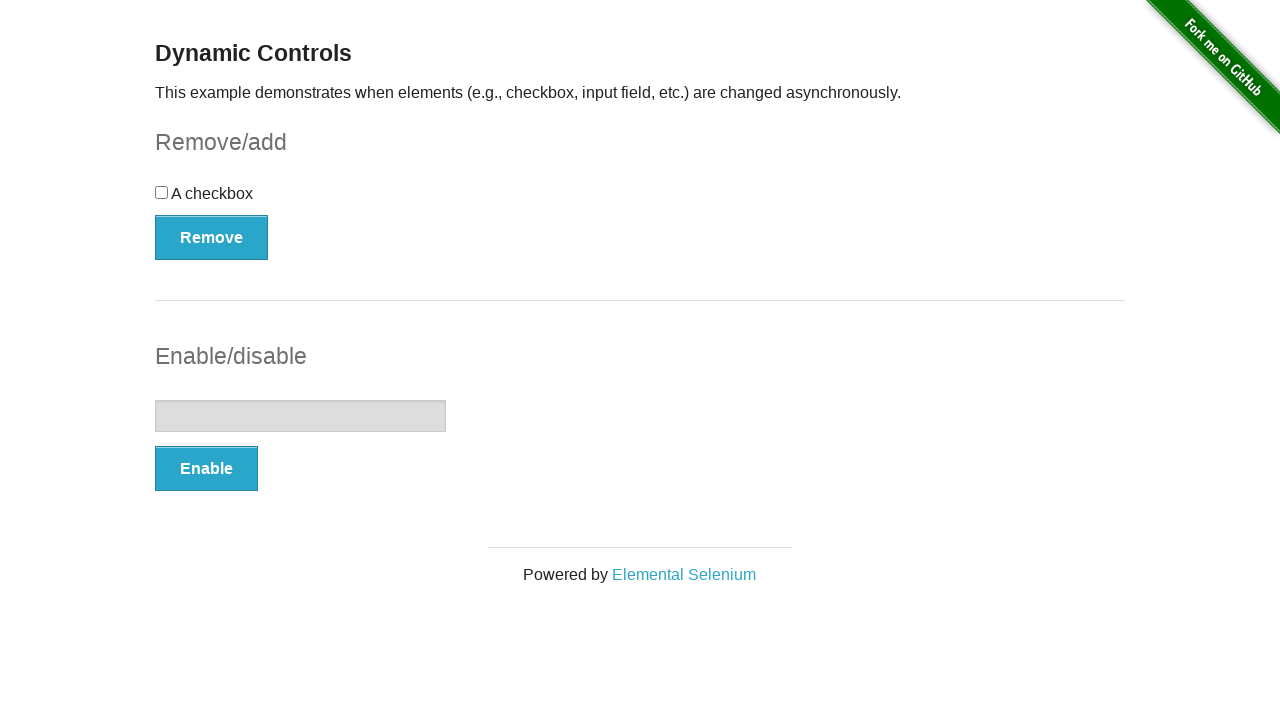

Clicked Enable button to enable input field at (206, 469) on button:has-text('Enable')
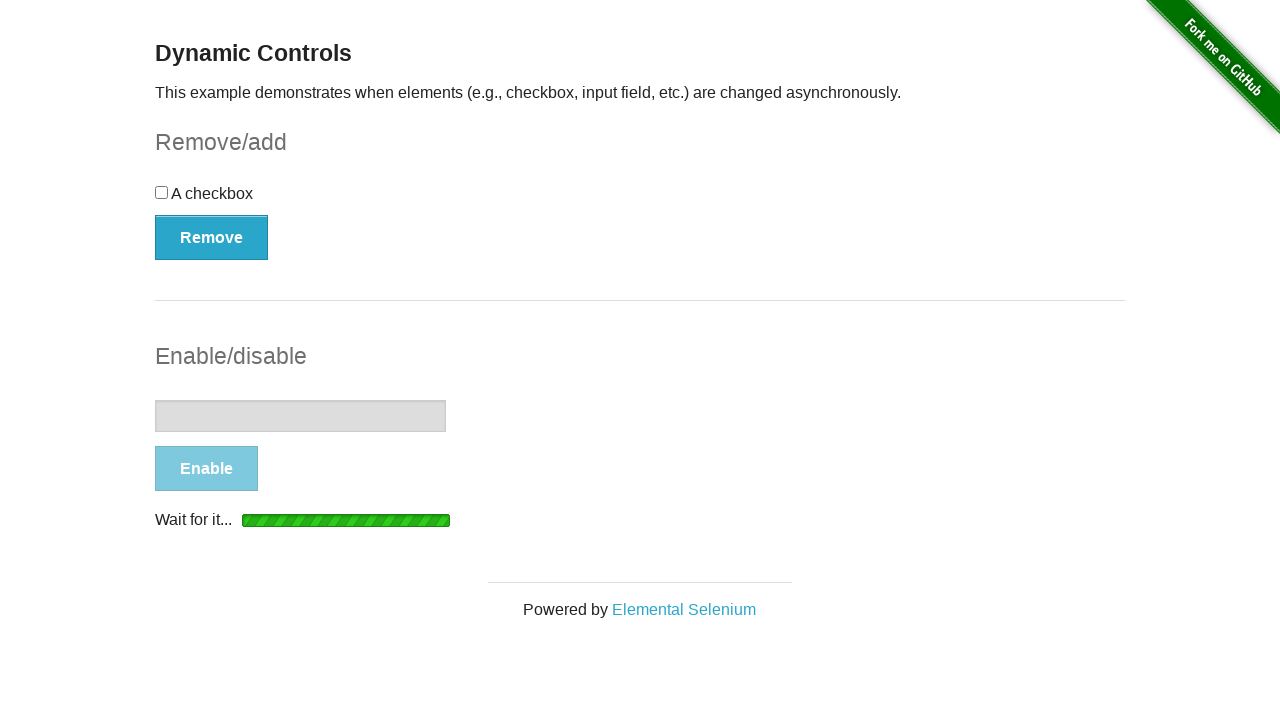

Verified 'It's enabled!' message appeared
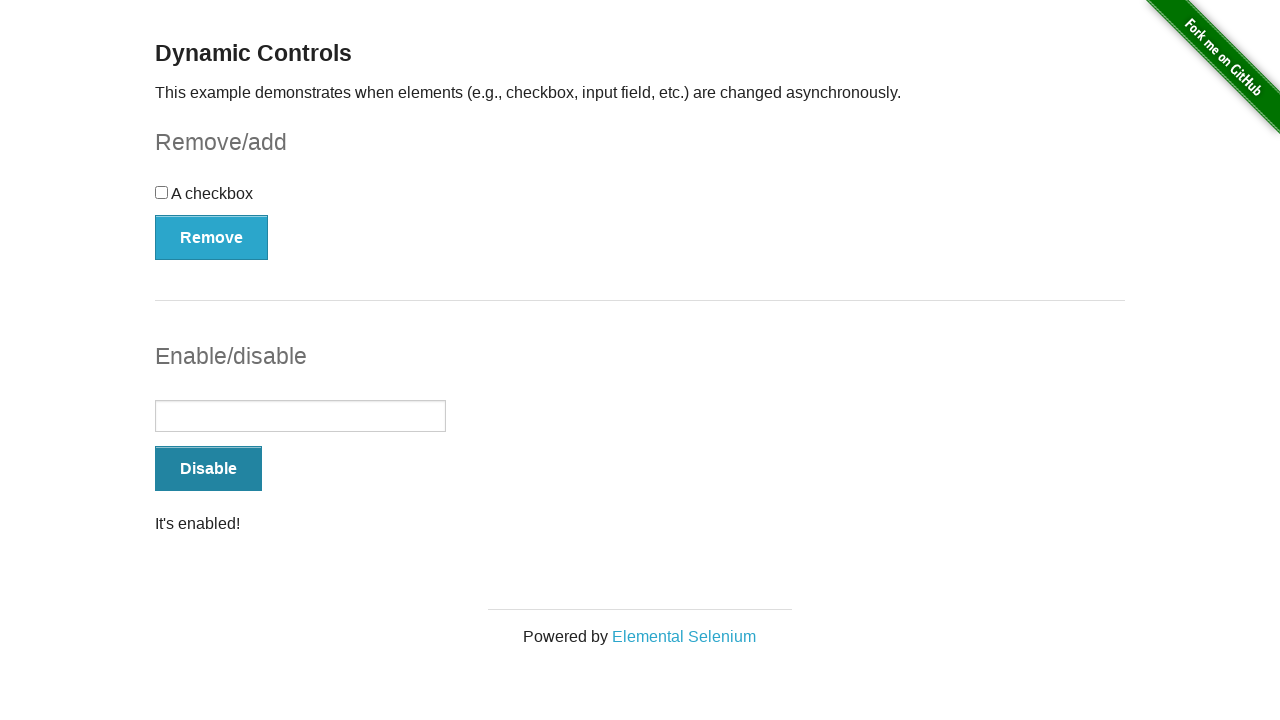

Clicked Disable button to disable input field at (208, 469) on button:has-text('Disable')
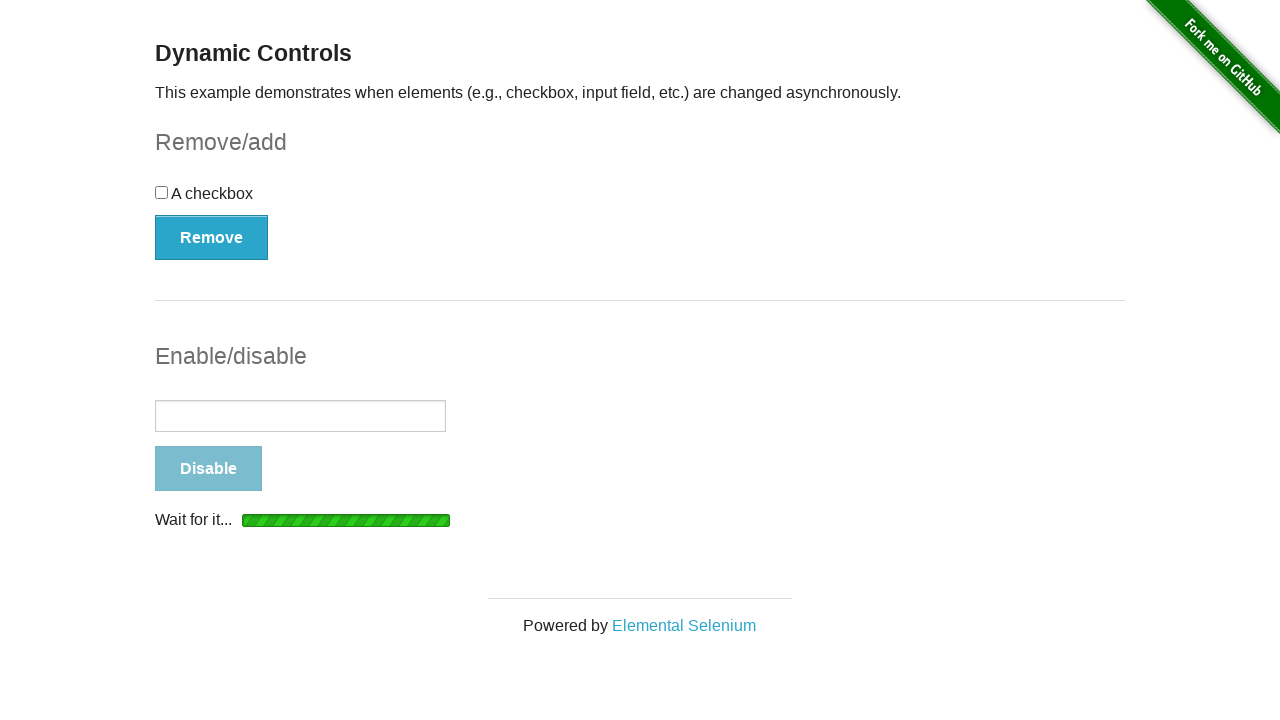

Verified 'It's disabled!' message appeared
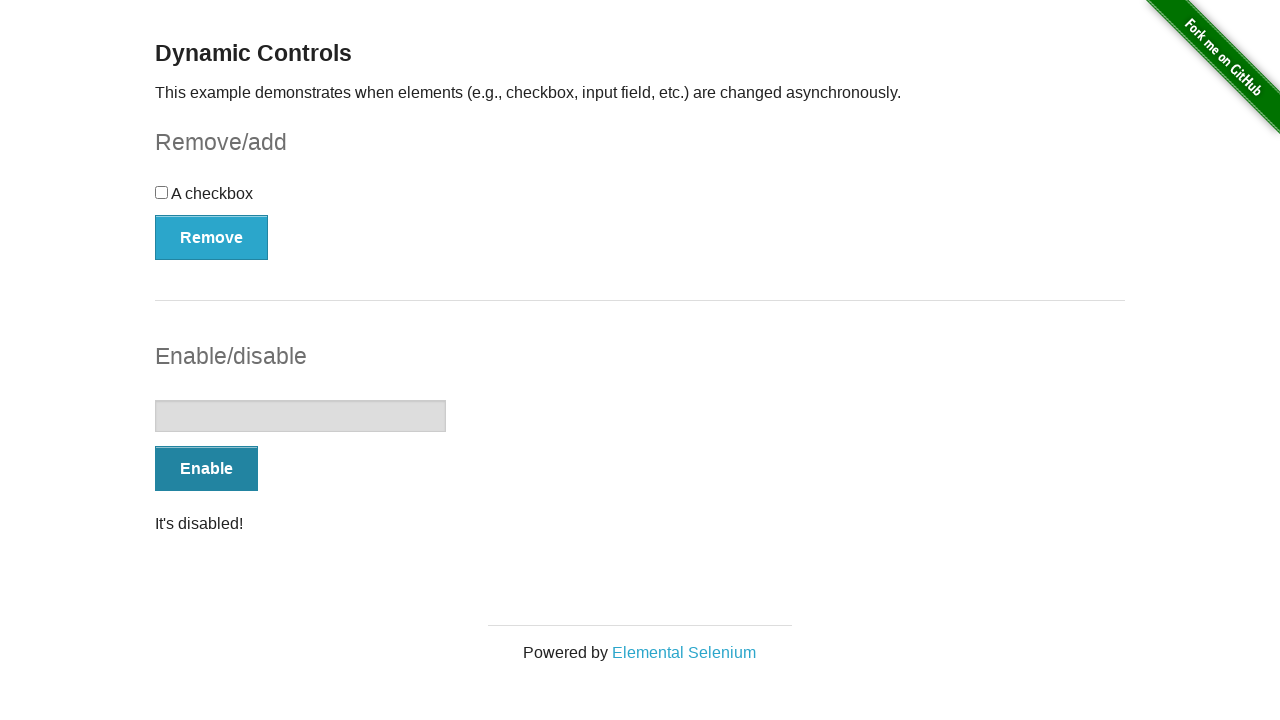

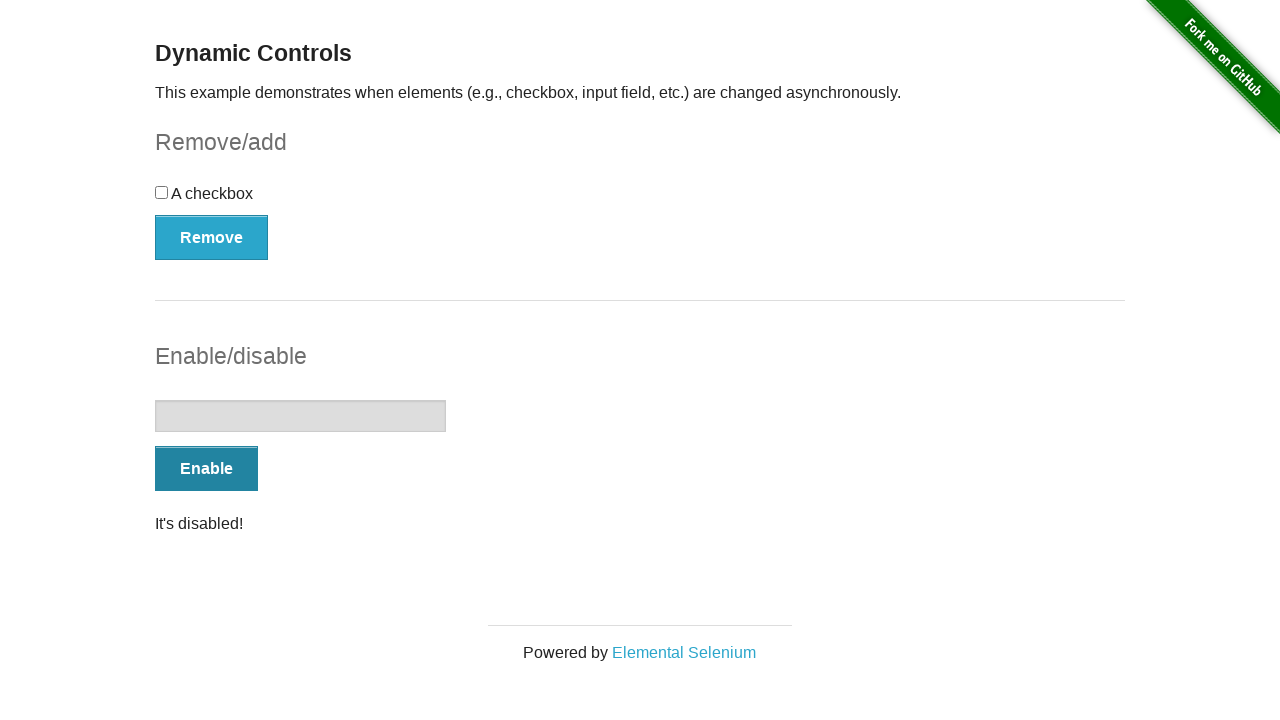